Tests navigation to the blog section of the AnhTester website by clicking on the blog link

Starting URL: https://anhtester.com

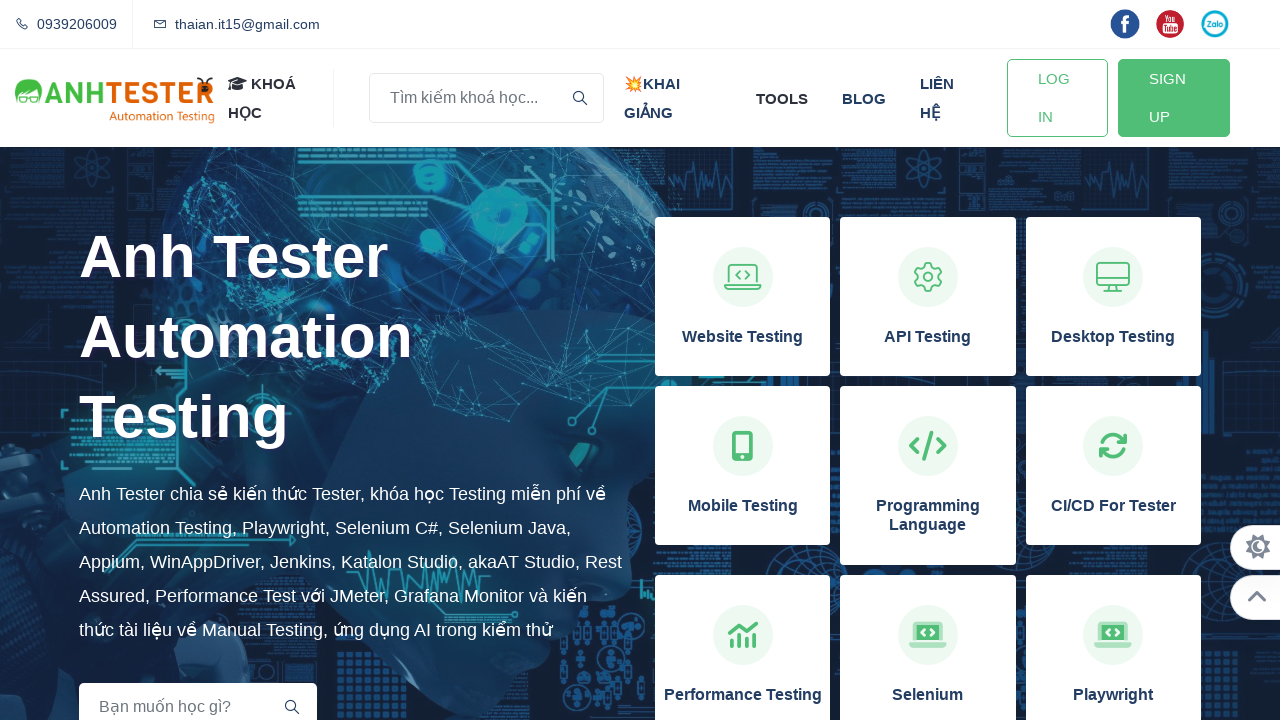

Clicked on the blog link in the navigation at (864, 98) on xpath=//a[normalize-space()='blog']
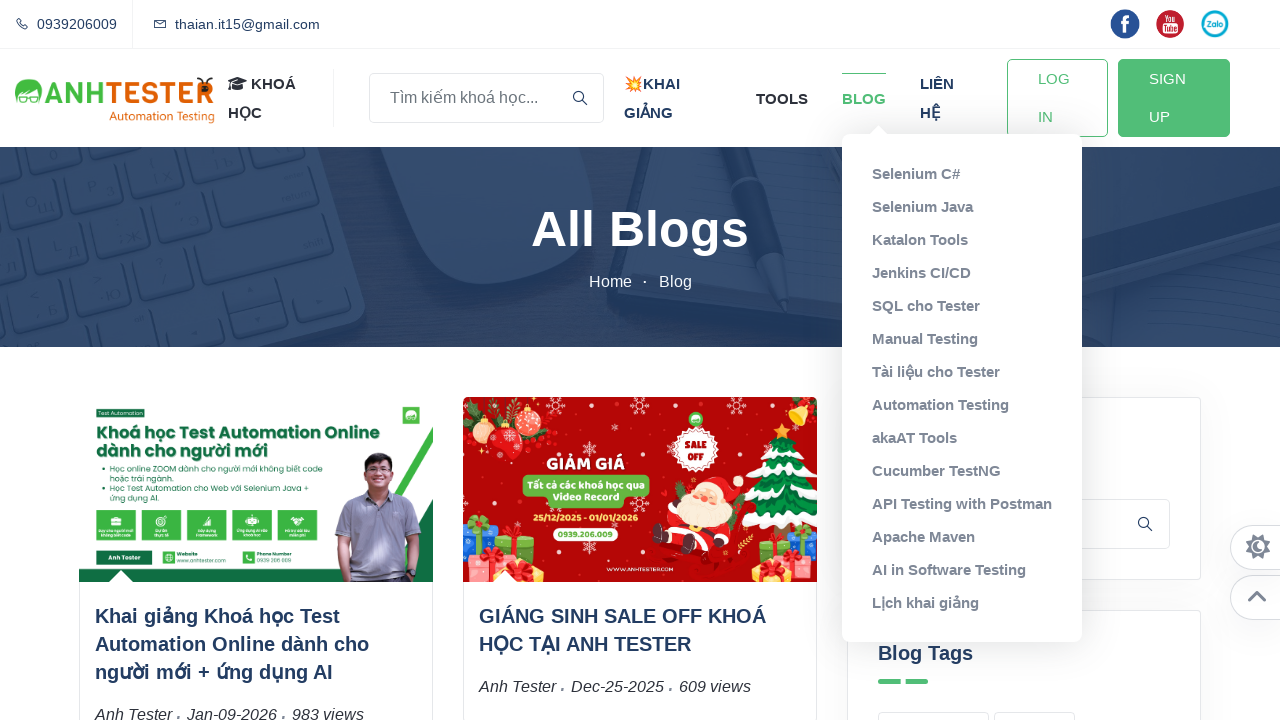

Blog page fully loaded
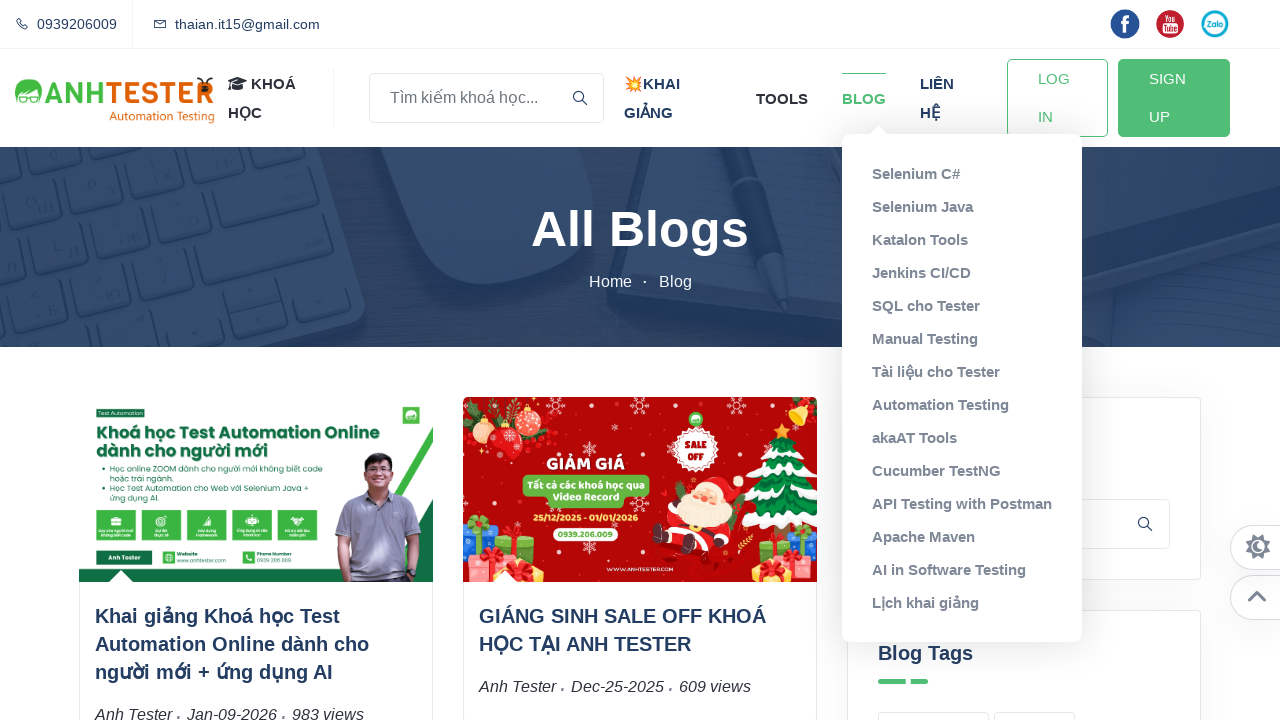

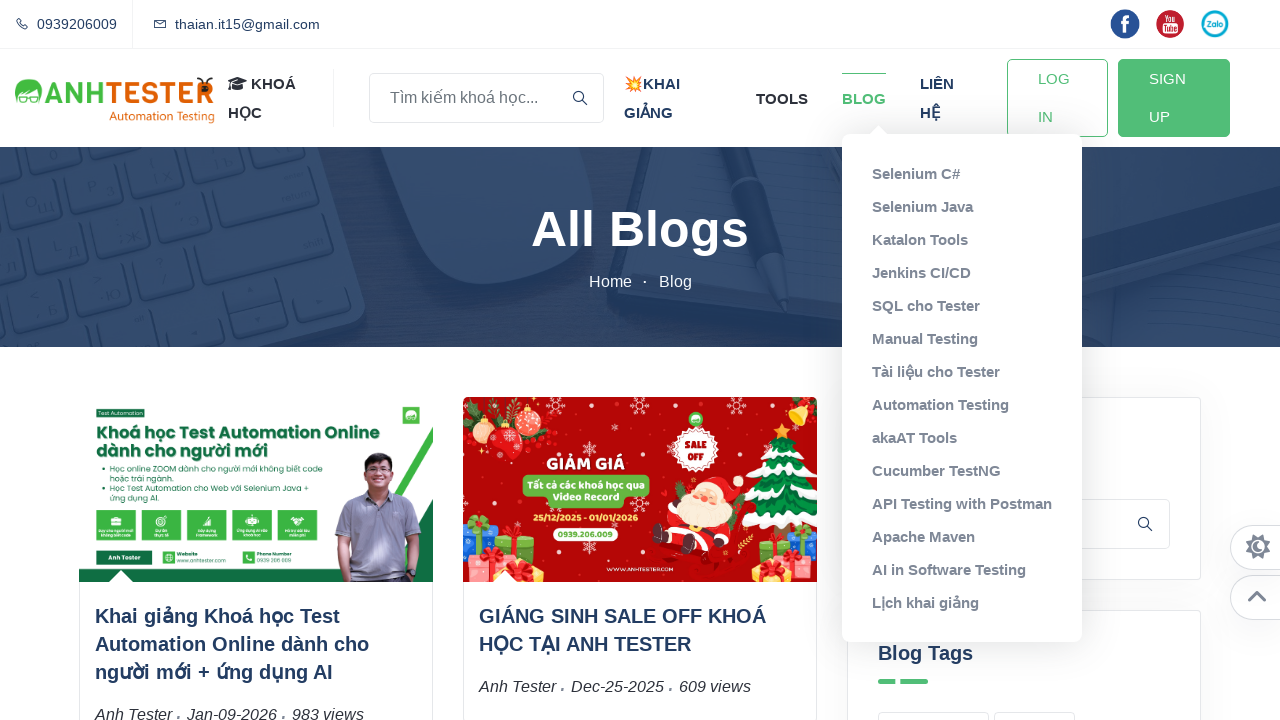